Tests dismissing a JavaScript confirm dialog by clicking the confirm button, dismissing the dialog, and verifying the cancel result

Starting URL: https://the-internet.herokuapp.com/javascript_alerts

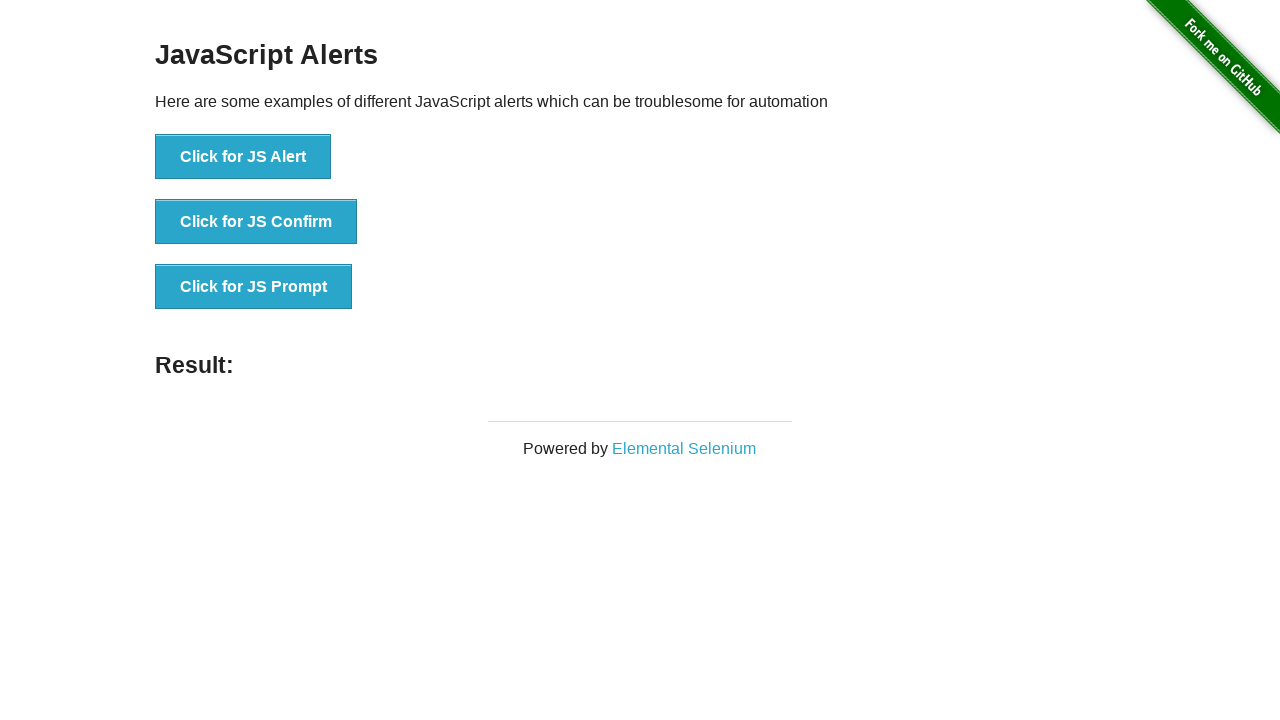

Set up dialog handler to dismiss JavaScript confirm dialogs
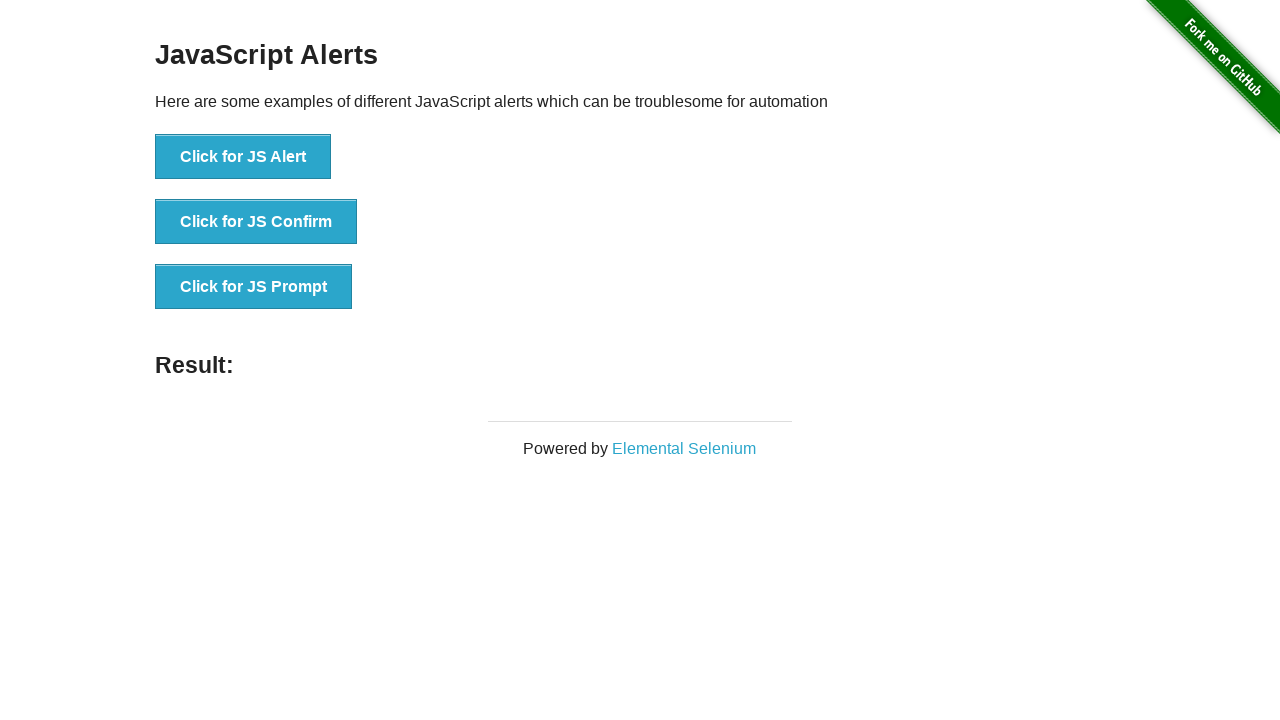

Clicked the JavaScript confirm button at (256, 222) on xpath=//button[contains(@onclick,'jsConfirm')]
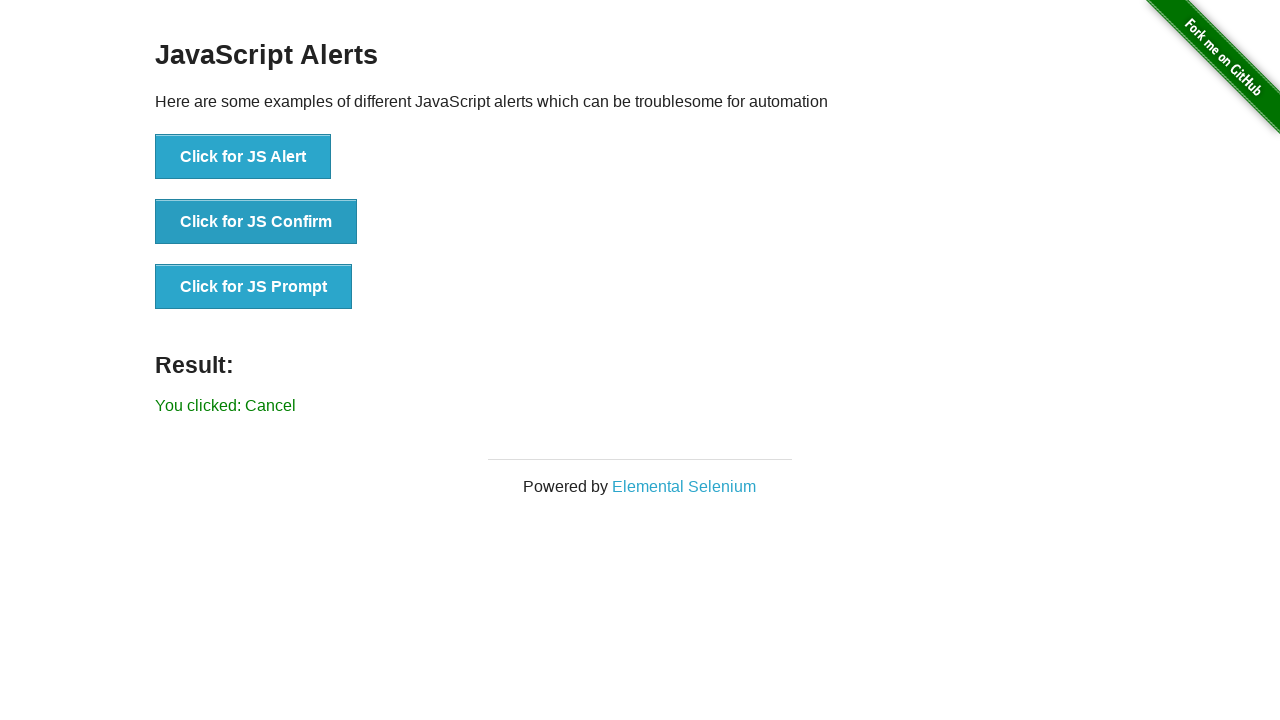

Result text appeared after dismissing the confirm dialog
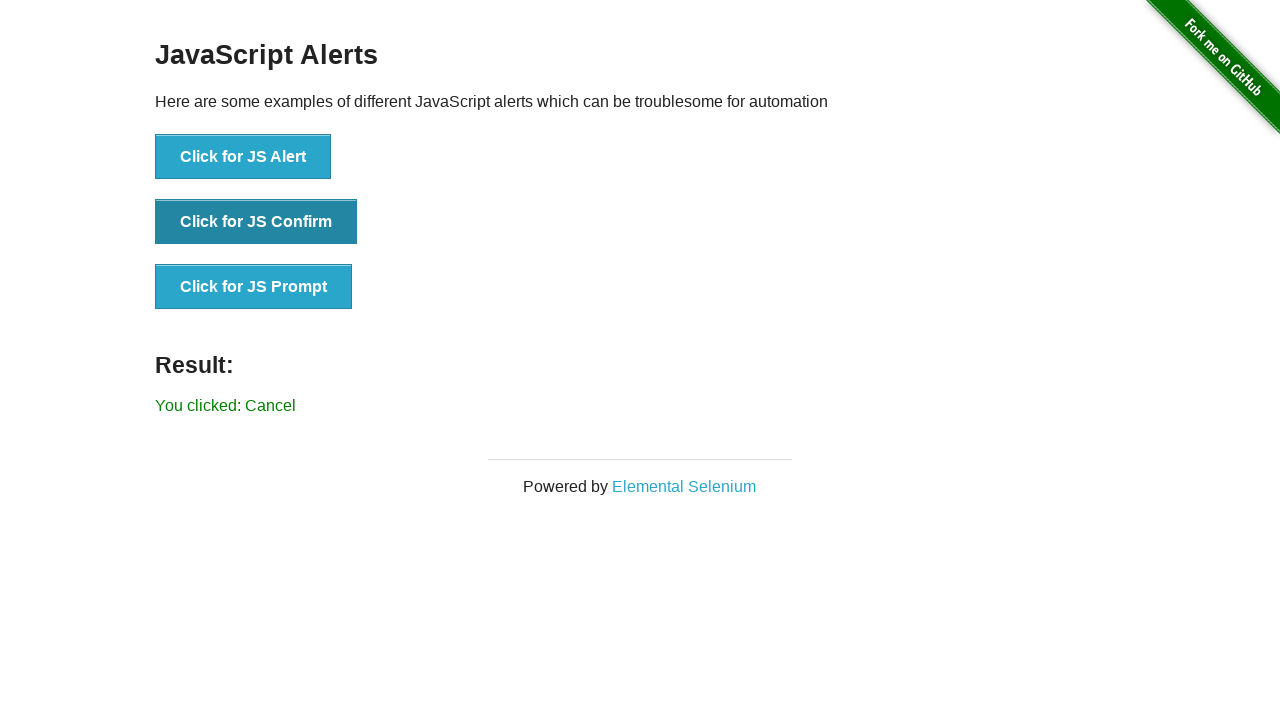

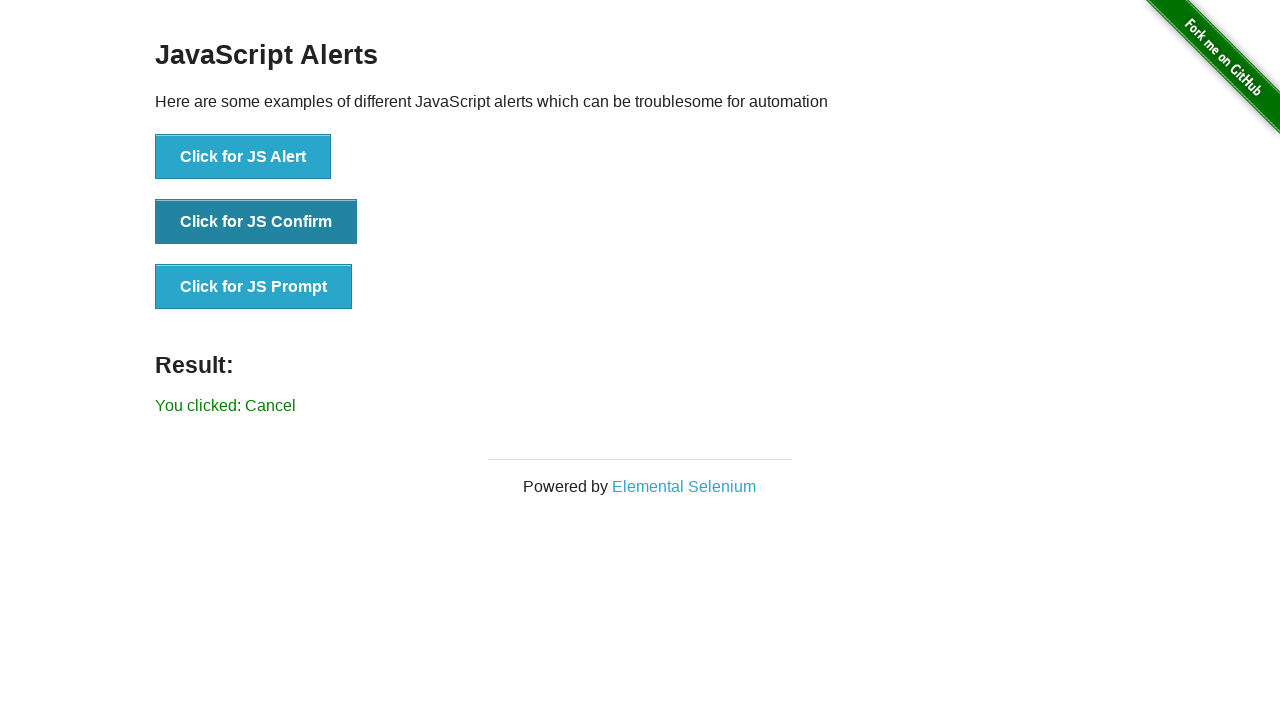